Tests both text and password input fields by filling them with values

Starting URL: https://www.selenium.dev/selenium/web/web-form.html

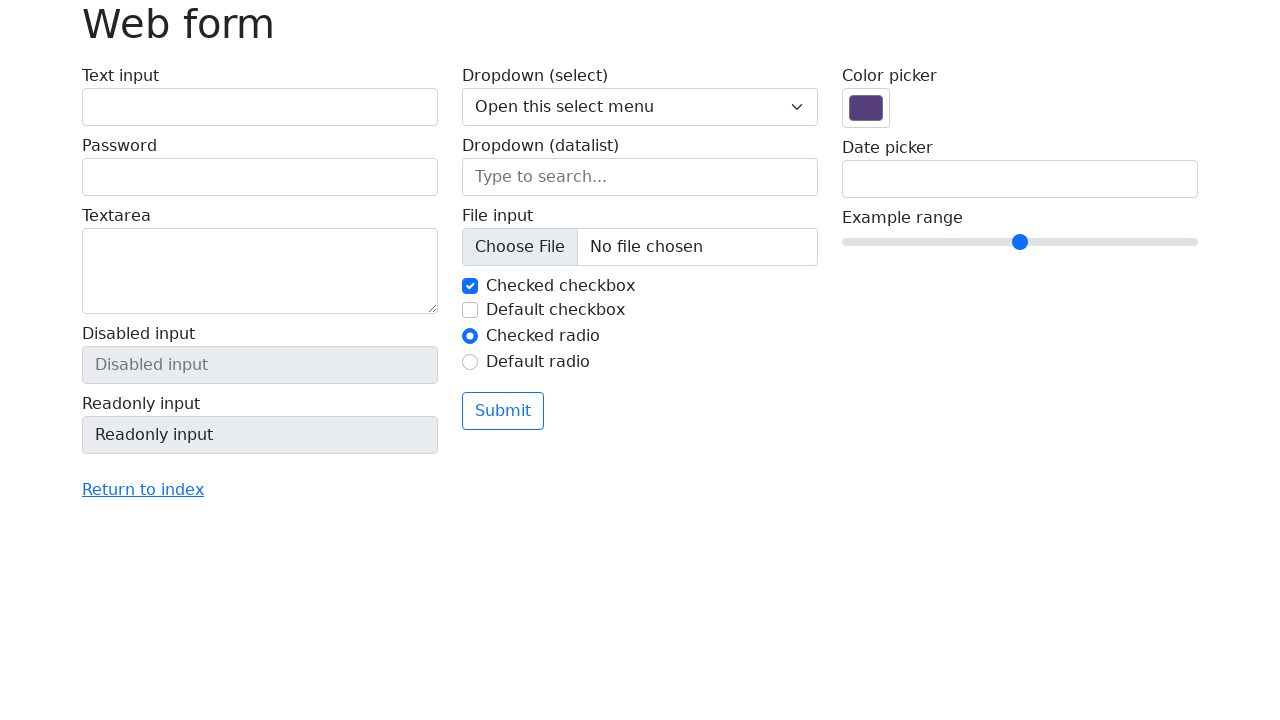

Filled text input field with 'mary_smith_4521' on [name='my-text']
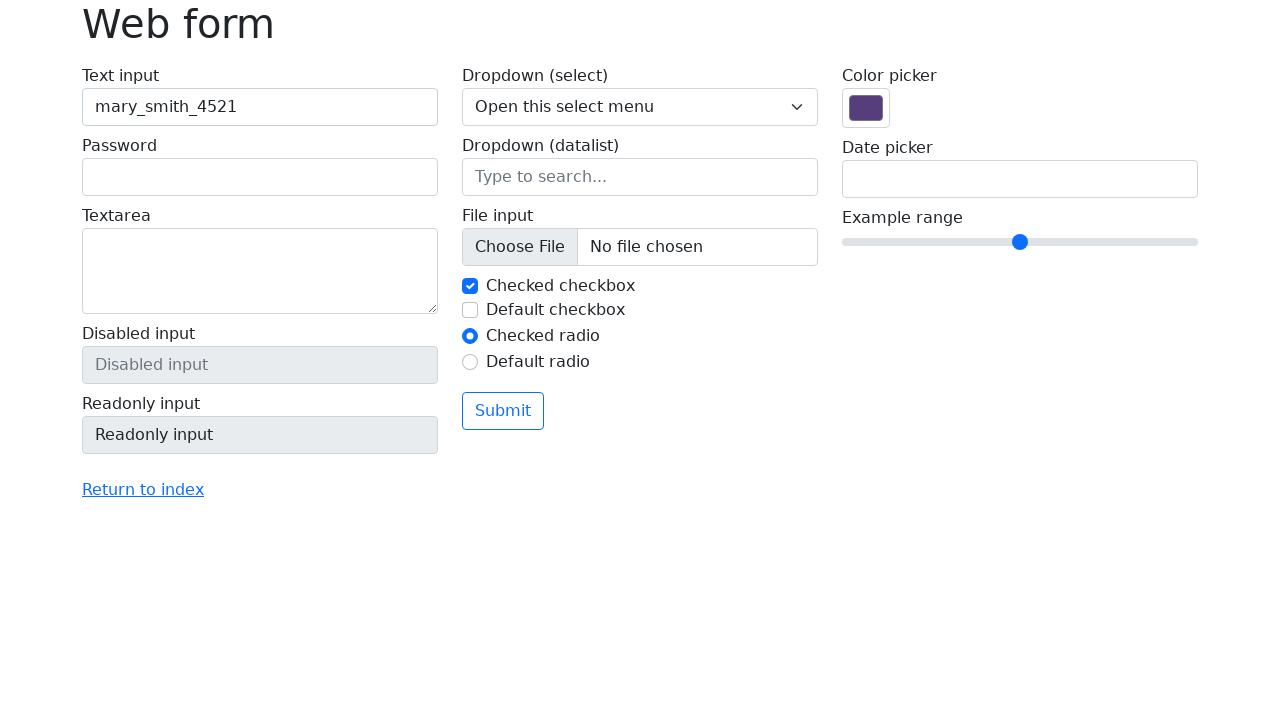

Filled password input field with 'myPassword456!' on [name='my-password']
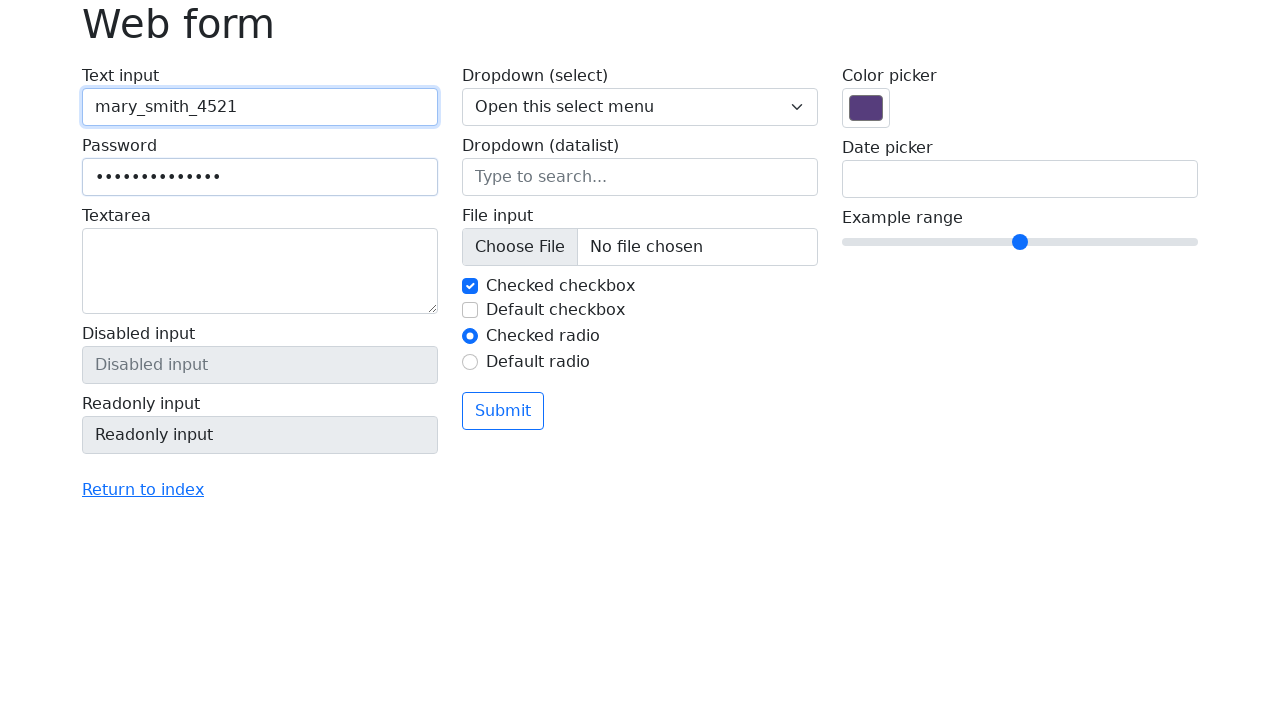

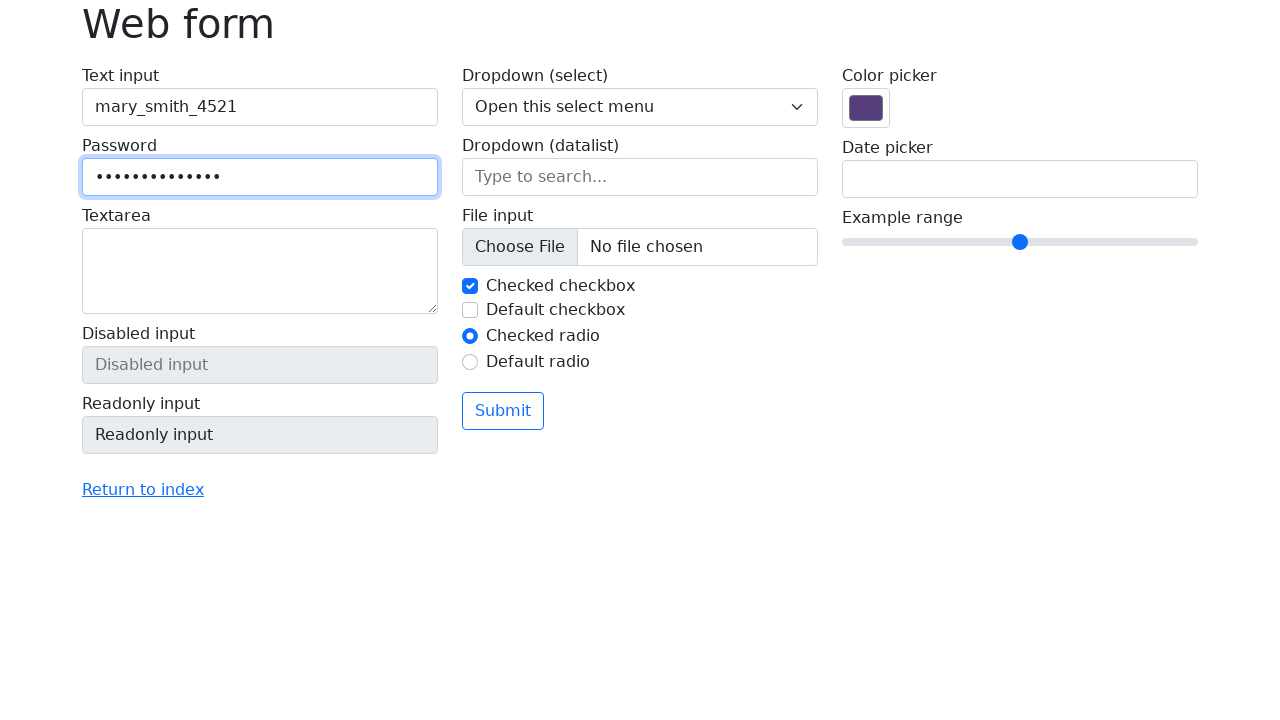